Tests train schedule query by station, searching for trains passing through a specific station on a given date

Starting URL: https://www.railway.gov.tw/tra-tip-web/tip/tip001/tip112/gobytime

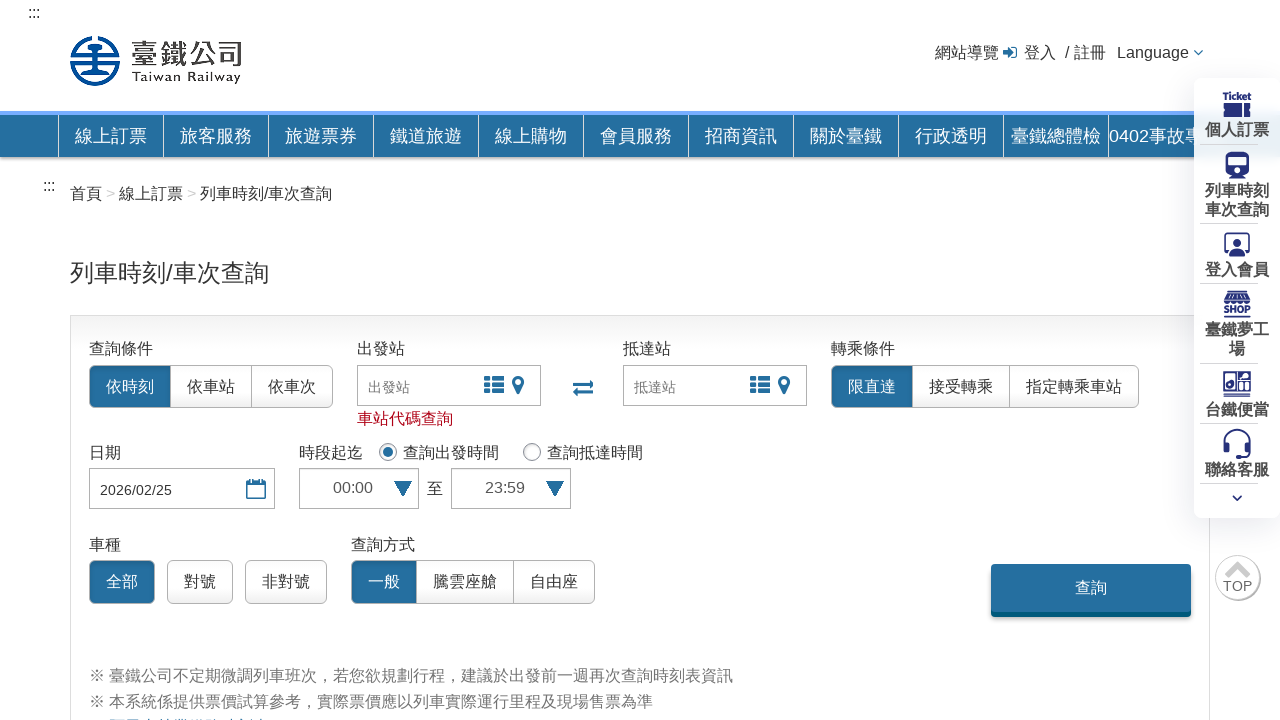

Clicked on '依車站' (By Station) tab to switch to station-based search at (211, 387) on text=依車站
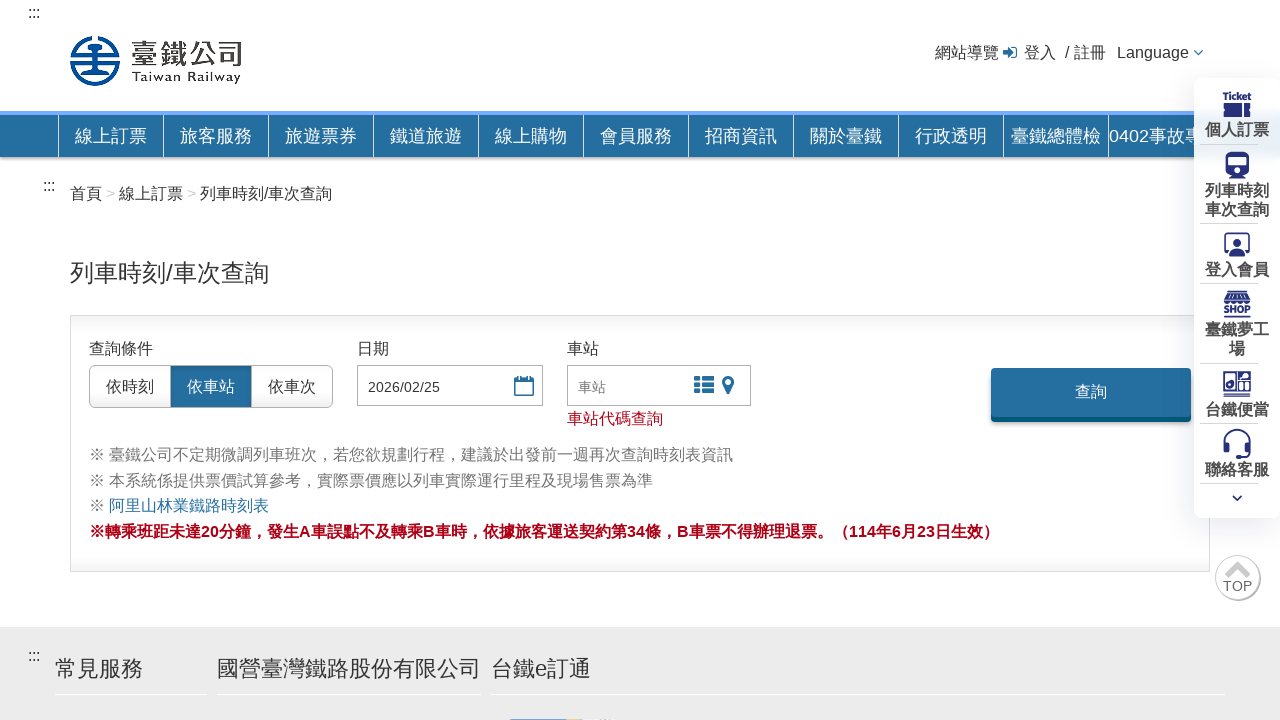

Filled date field with '20240320' (March 20, 2024) on #rideDate
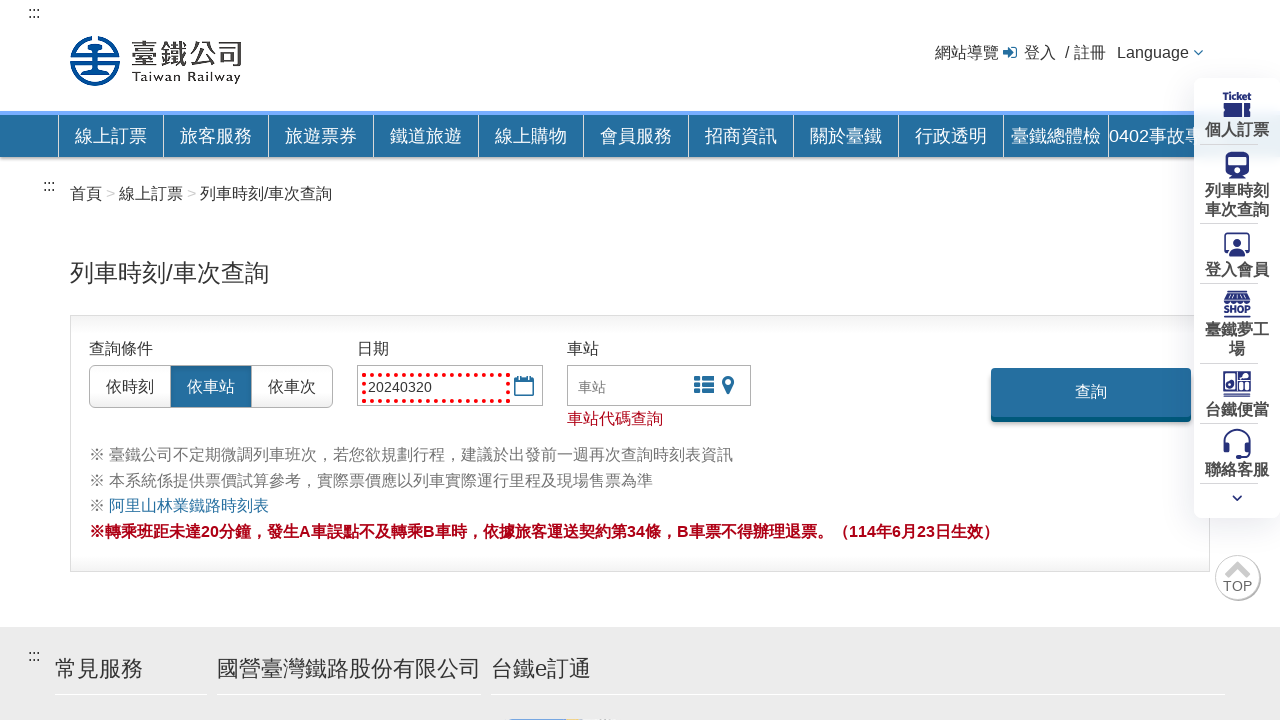

Filled station field with '台中' (Taichung station) on #station
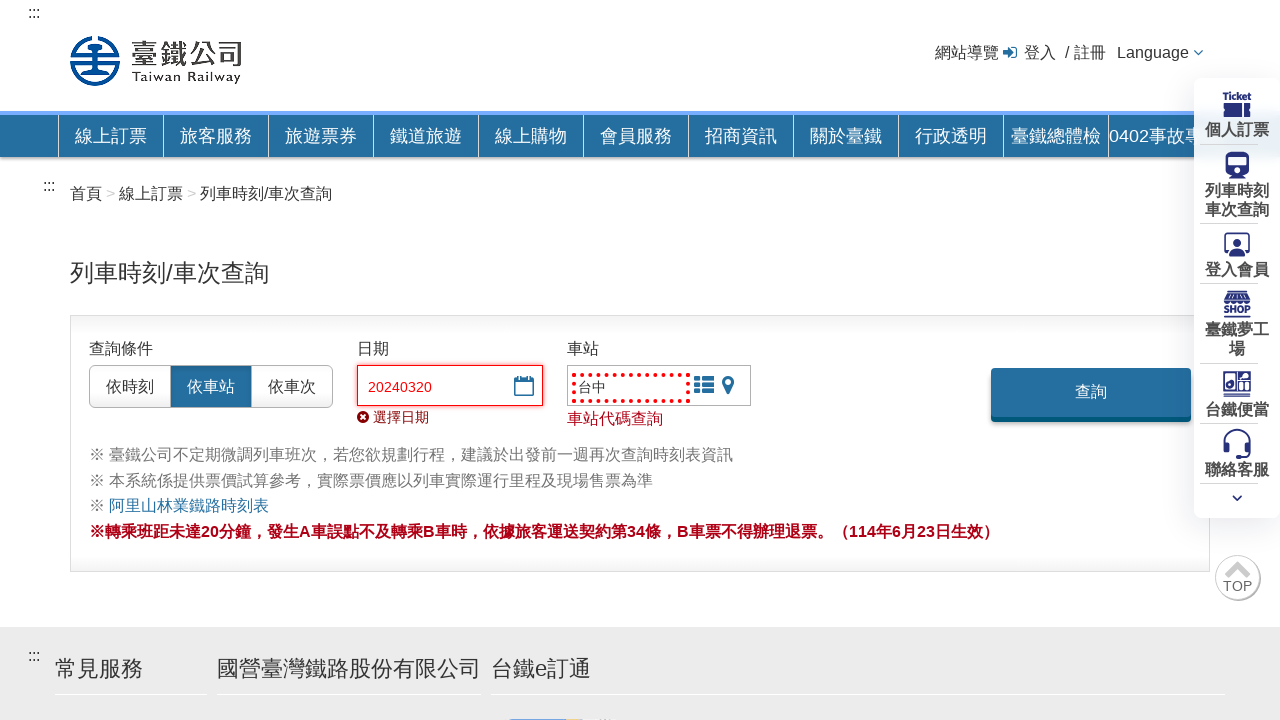

Clicked search button to query trains passing through Taichung station at (1091, 393) on xpath=//*[@id="queryForm"]/div[1]/div[4]/input
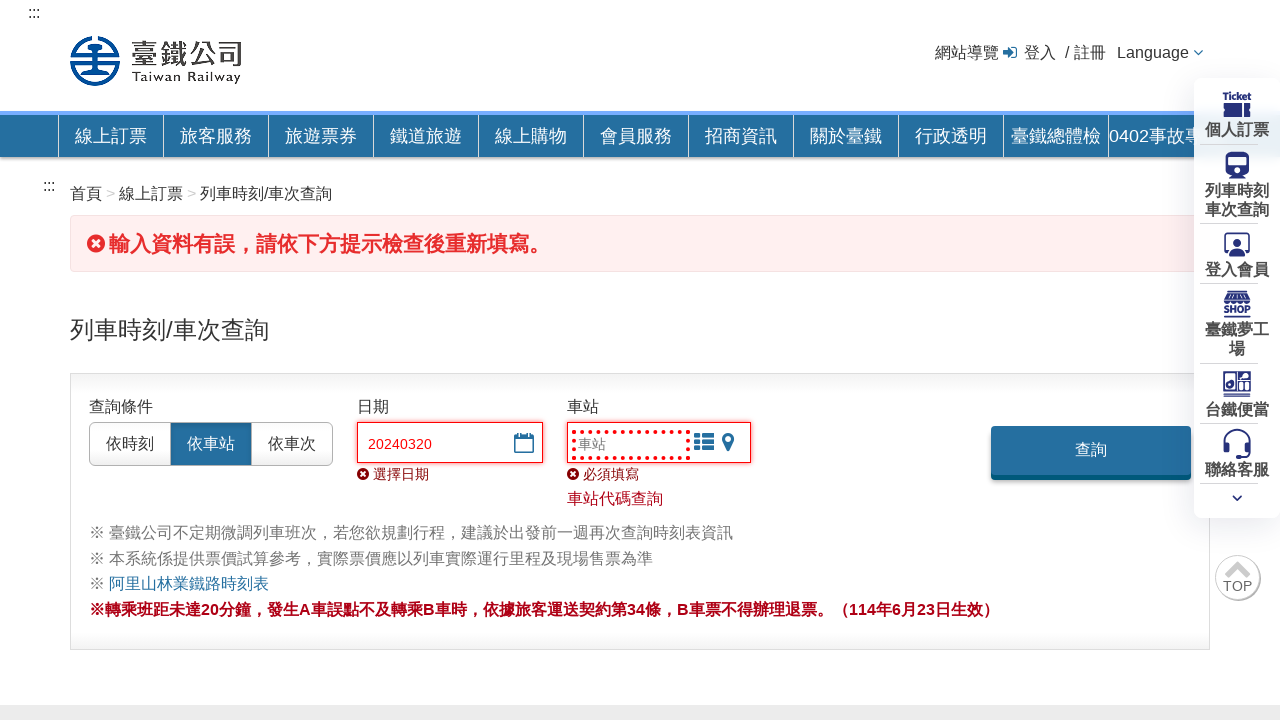

Waited for train schedule results to load
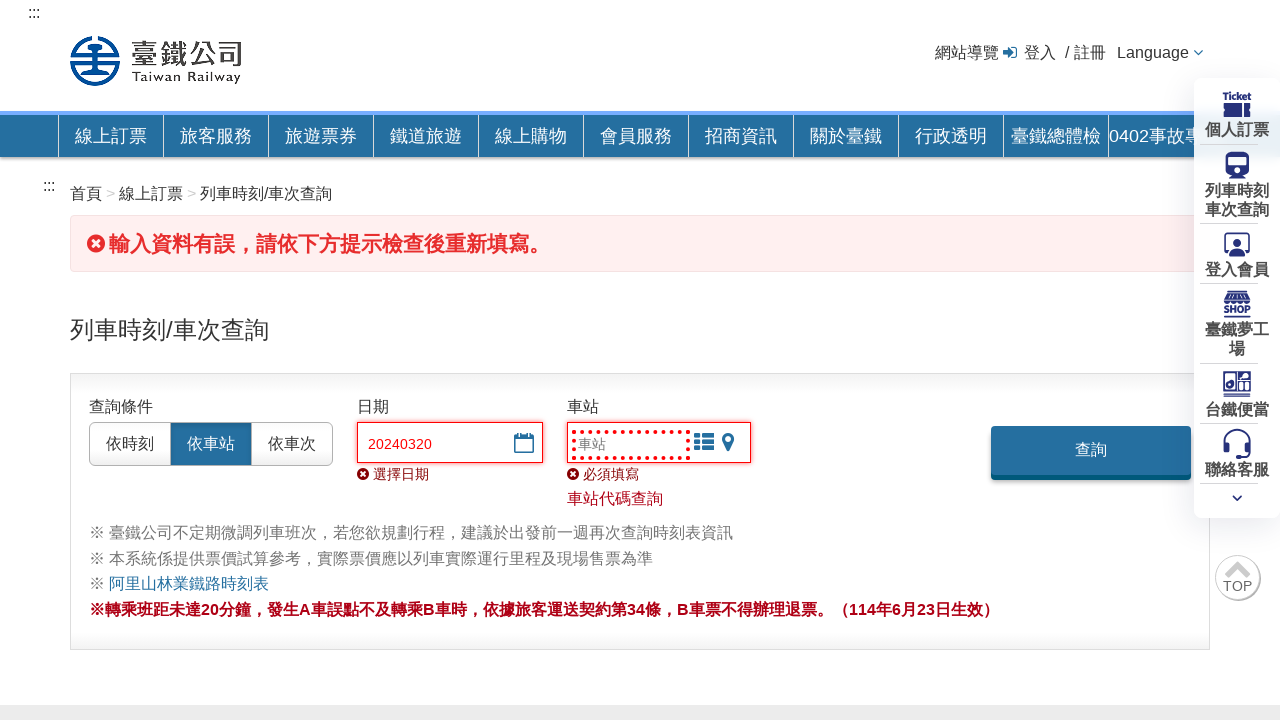

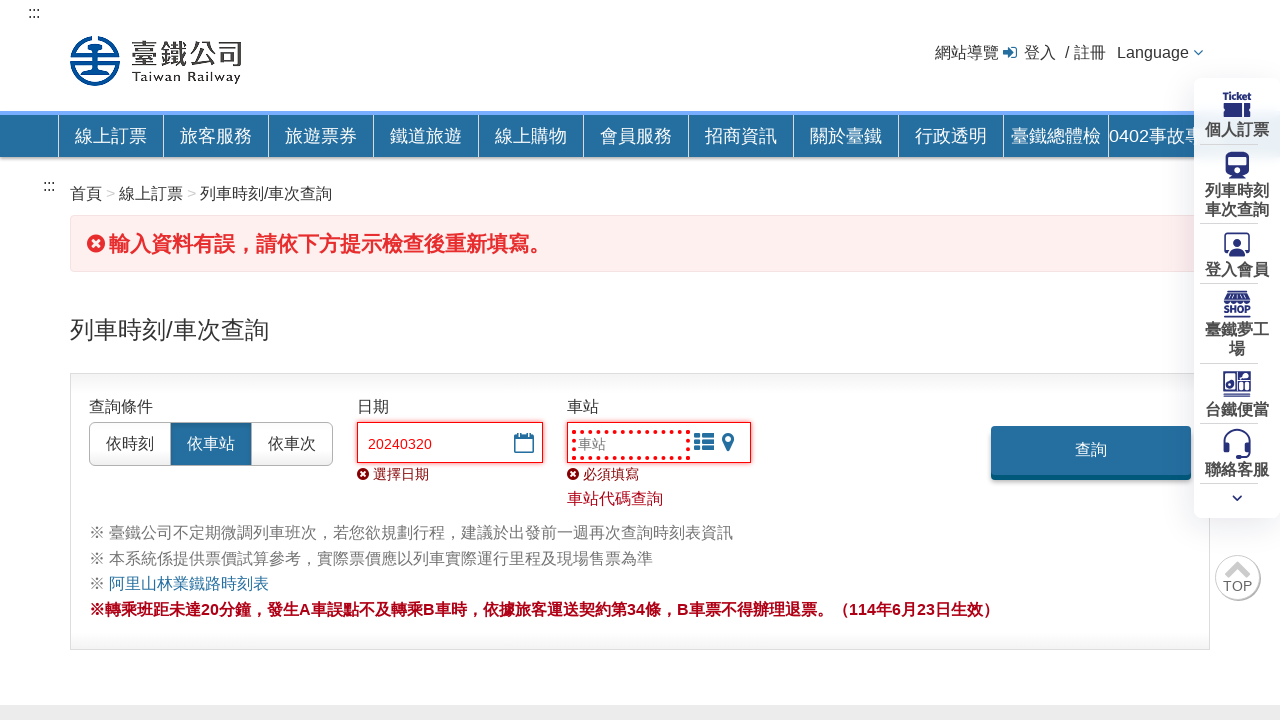